Opens Selenium website, then opens a new browser window and navigates to Sauce Labs open source website

Starting URL: https://www.selenium.dev/

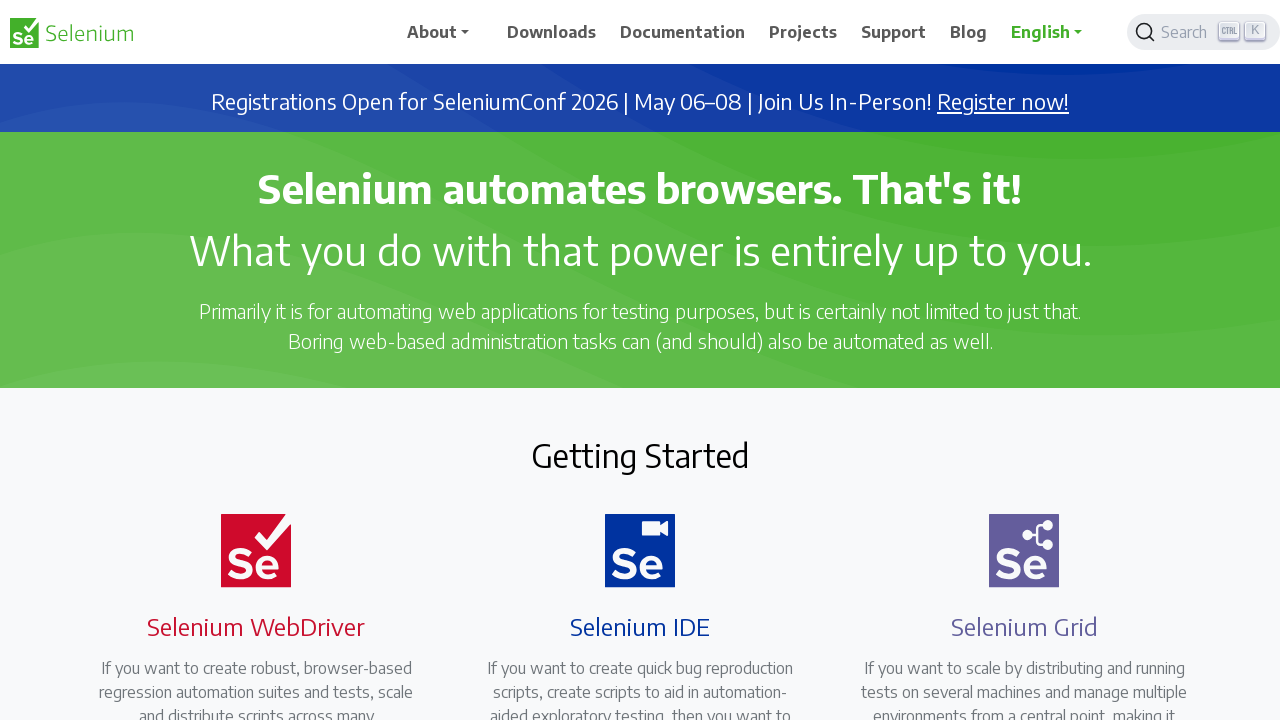

Selenium website loaded (DOM content interactive)
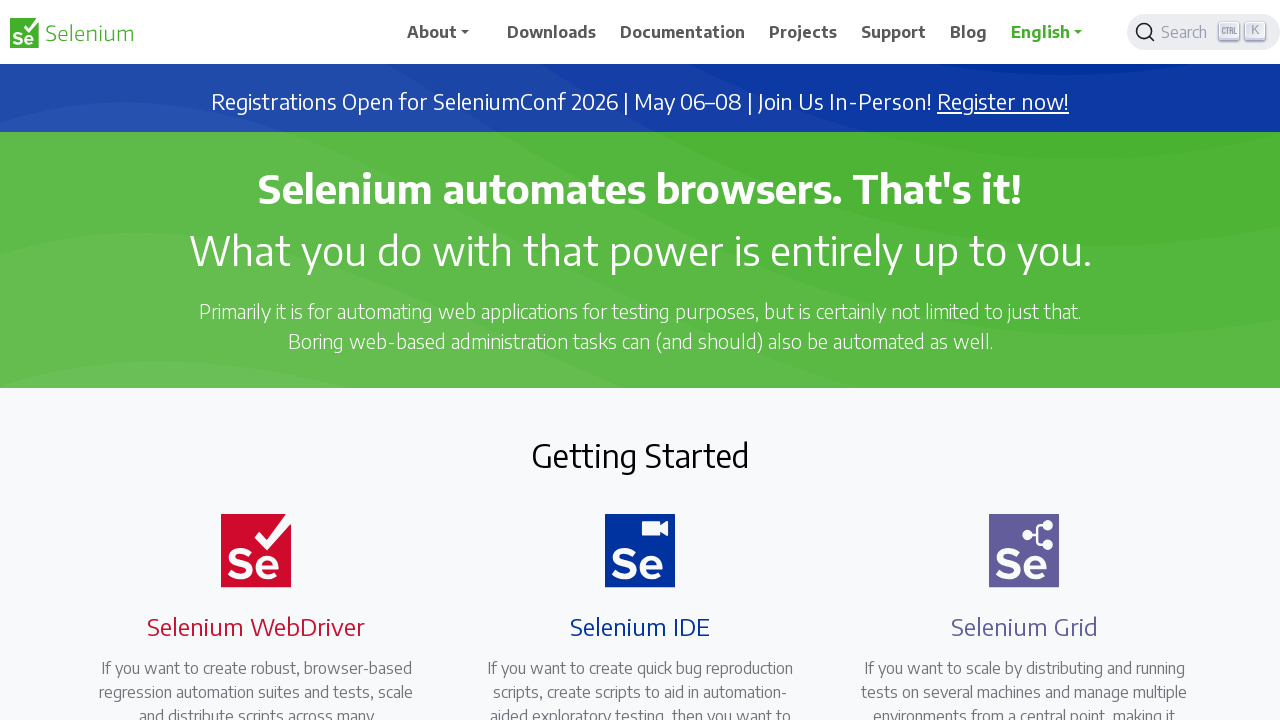

Opened new browser window
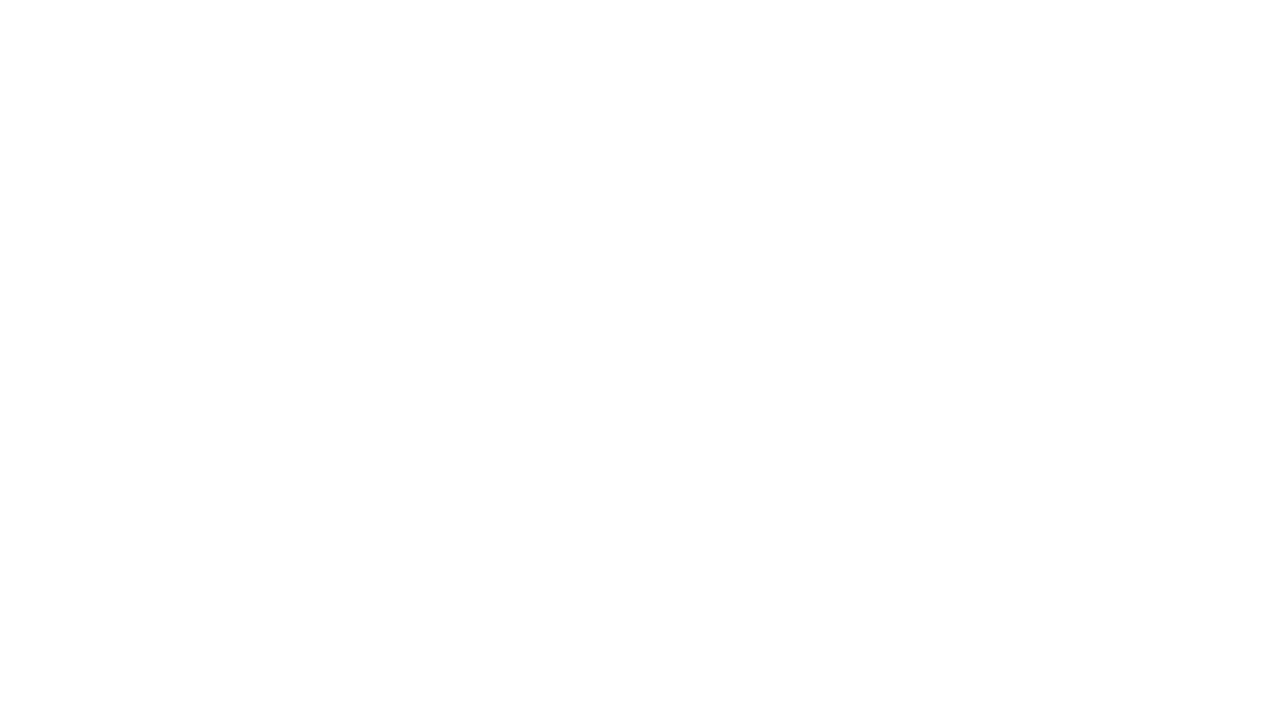

Navigated to Sauce Labs open source website
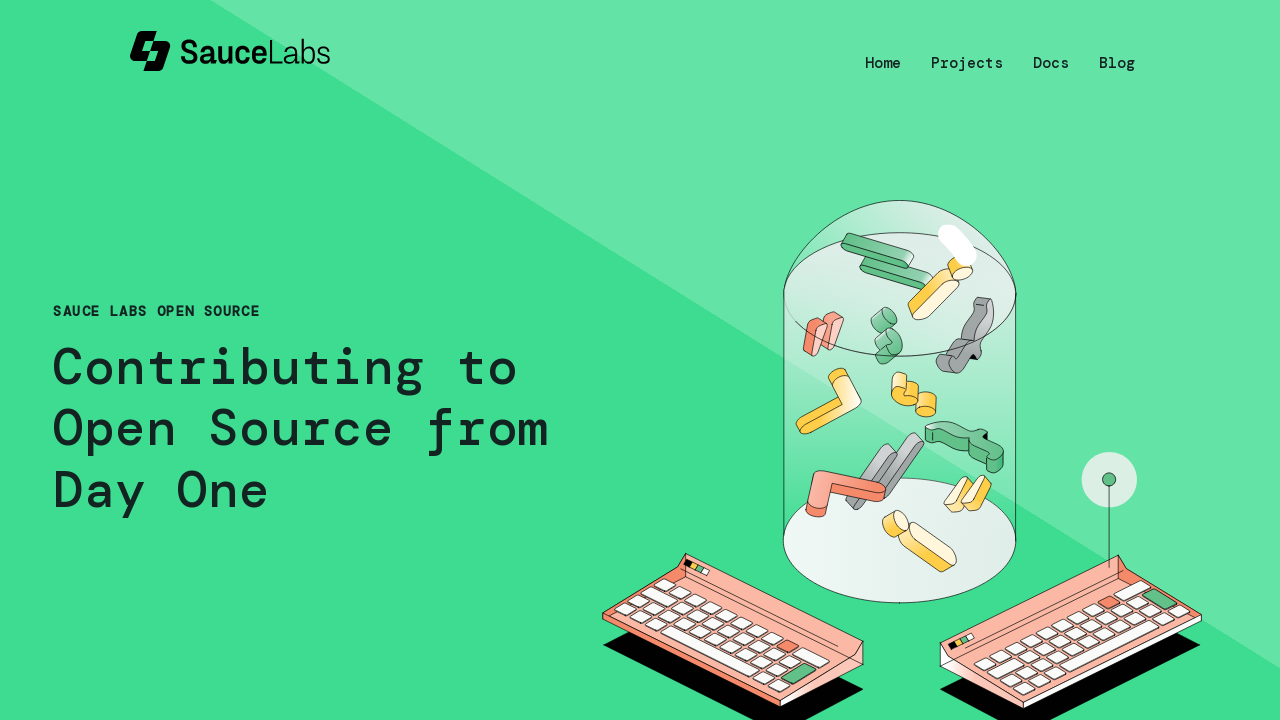

Sauce Labs open source website loaded (DOM content interactive)
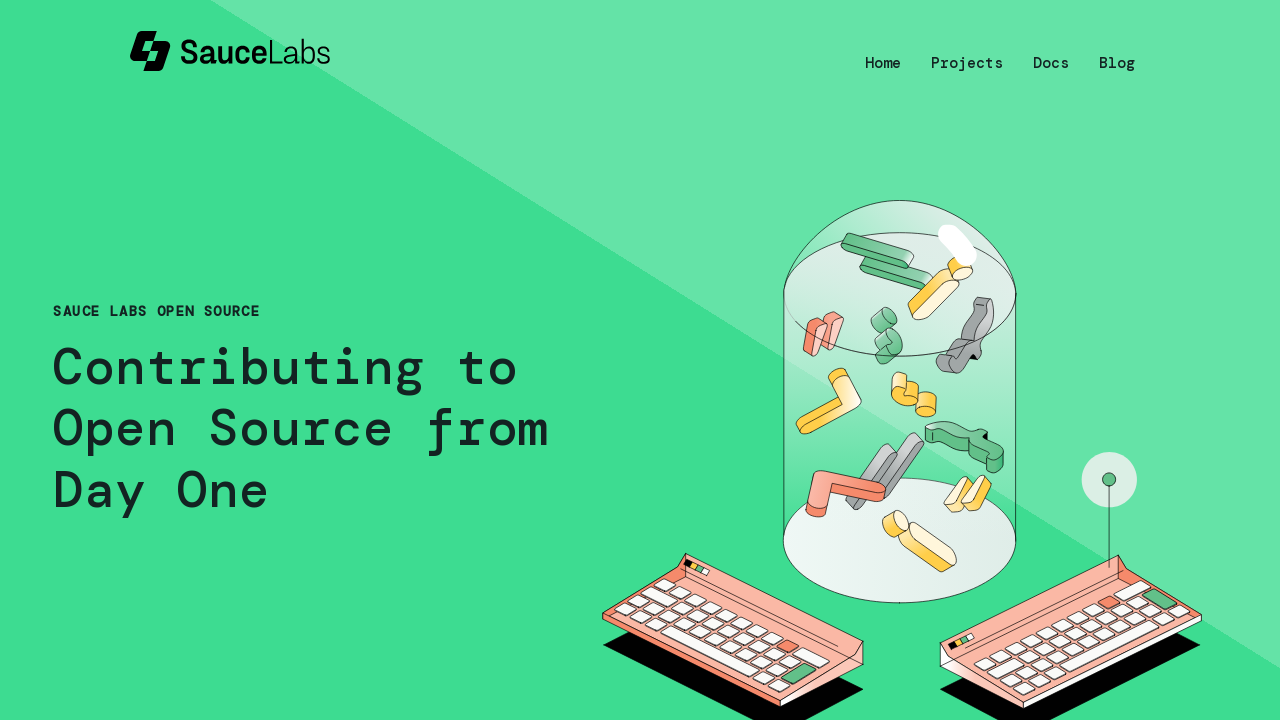

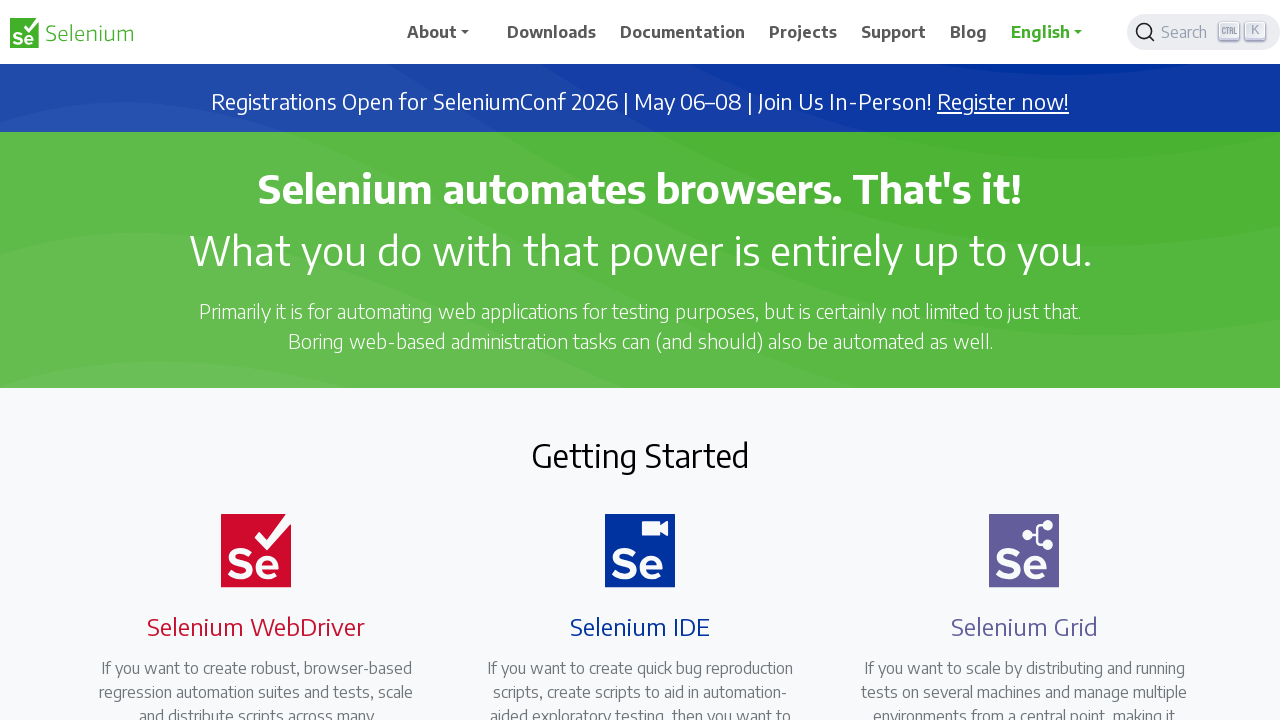